Tests the search functionality of the software engineering documentation page by clicking the search button, entering "UML" as a query, and verifying that "Modelling with UML diagrams" appears in results.

Starting URL: https://maciejskorski.github.io/software_engineering

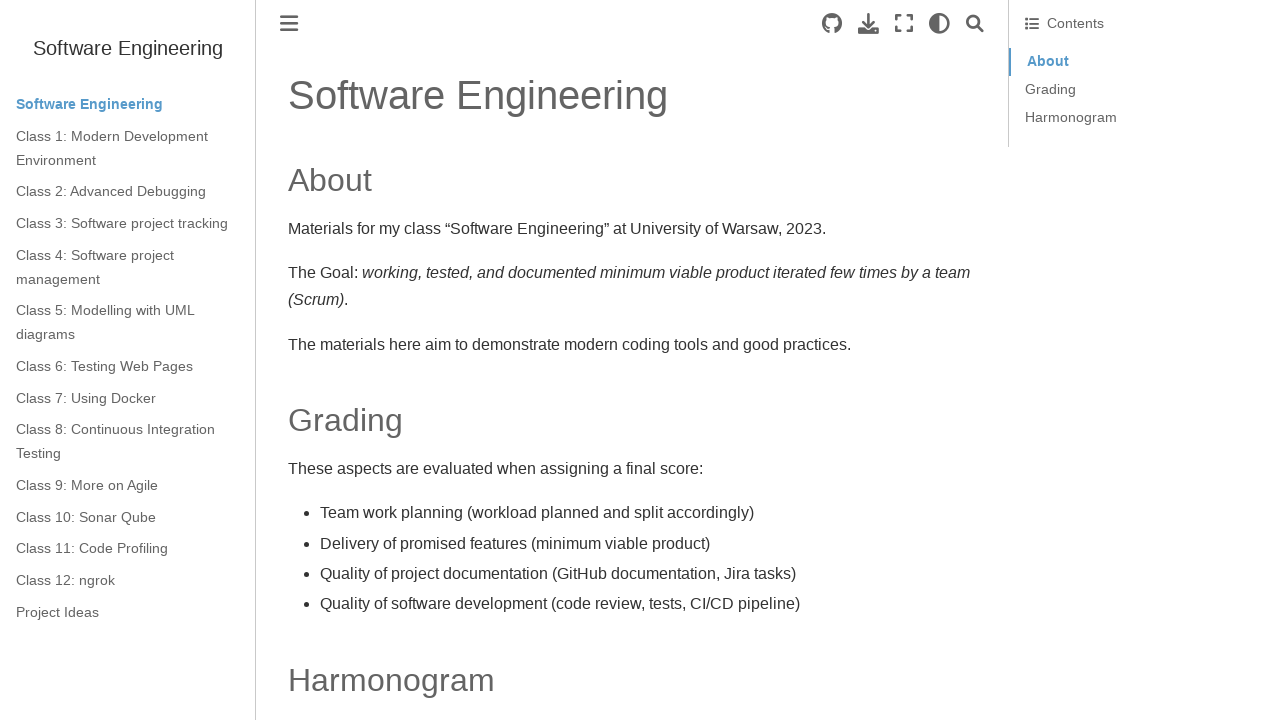

Clicked search button to open search interface at (975, 24) on .search-button
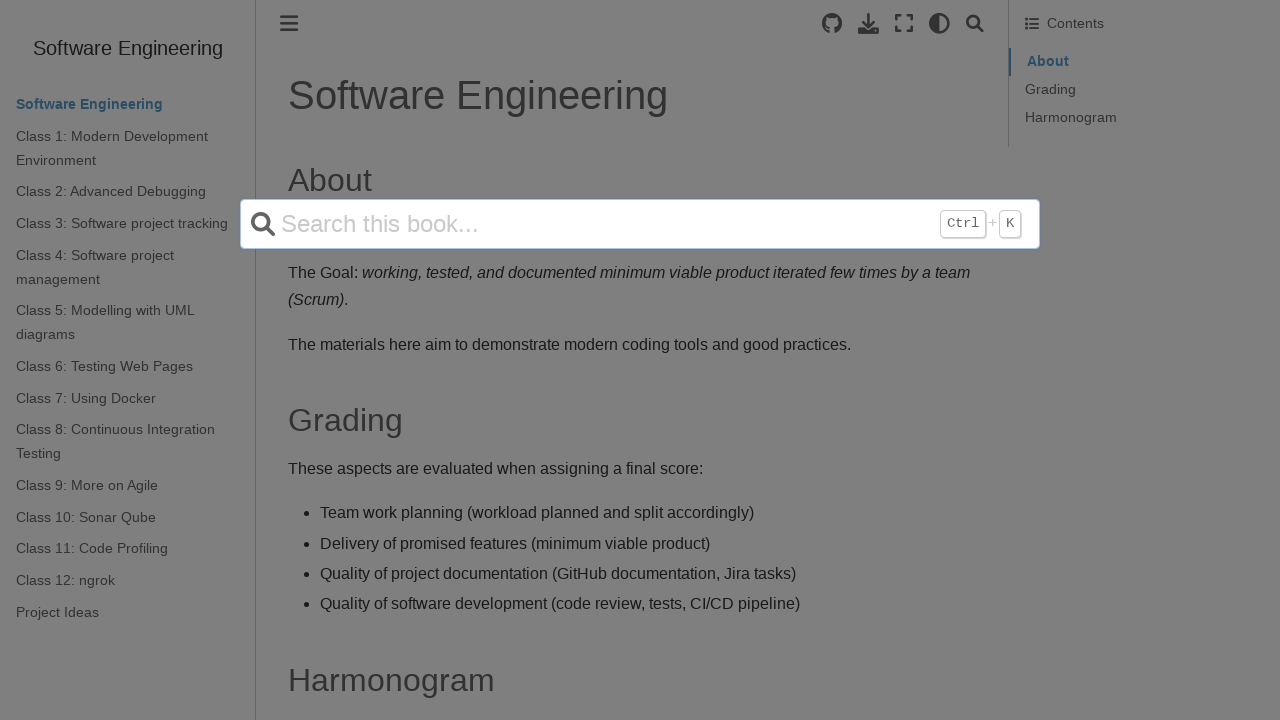

Filled search field with 'UML' query on input[name='q']
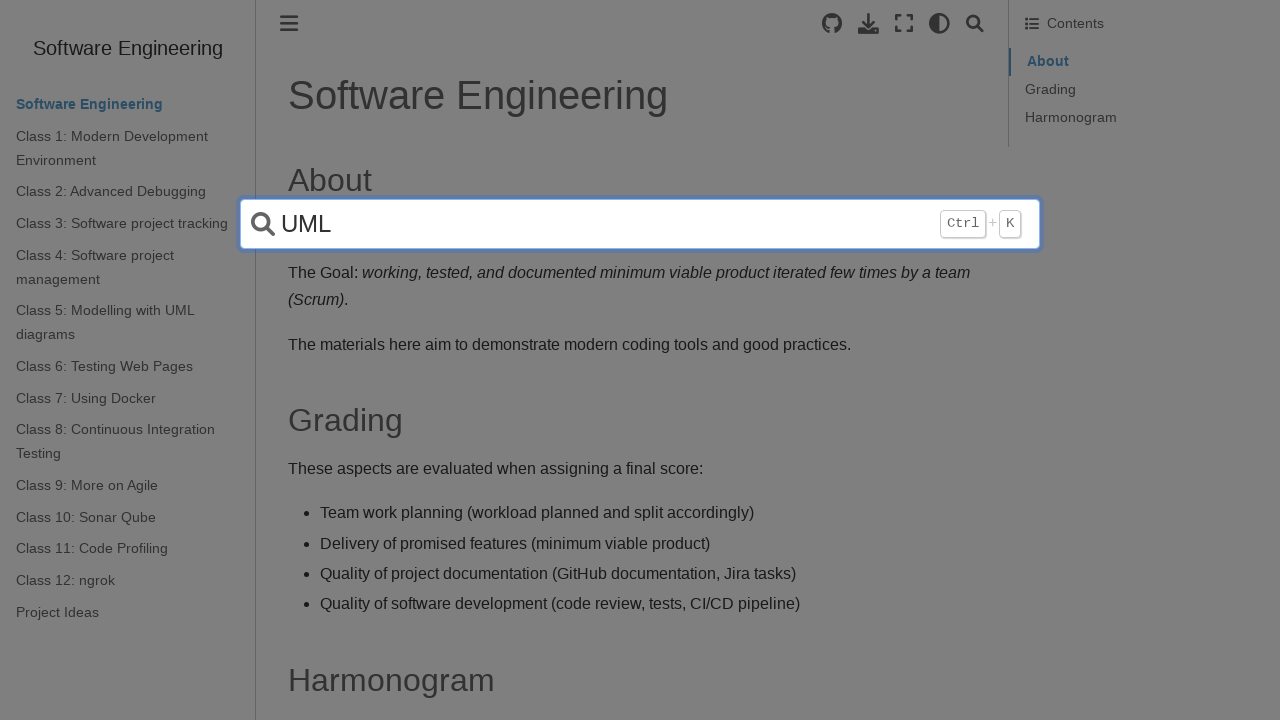

Pressed Enter to submit search query on input[name='q']
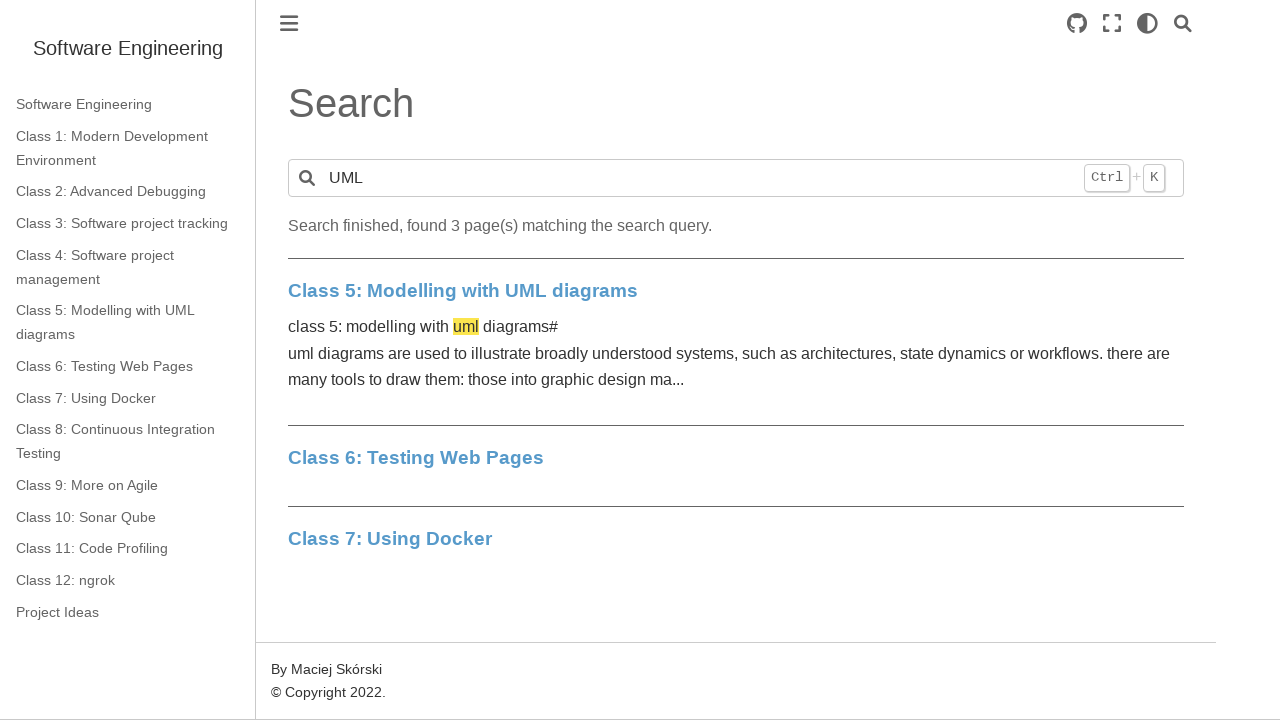

Search results loaded with 'Modelling with UML diagrams' appearing in results
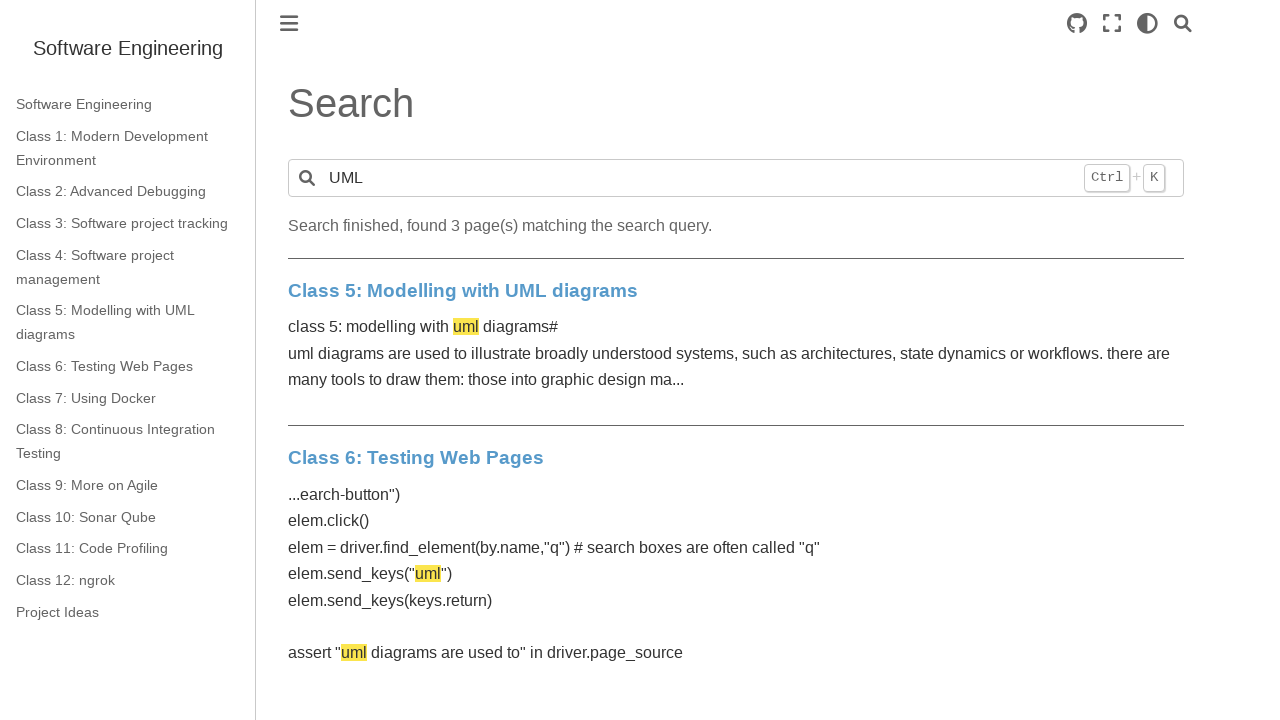

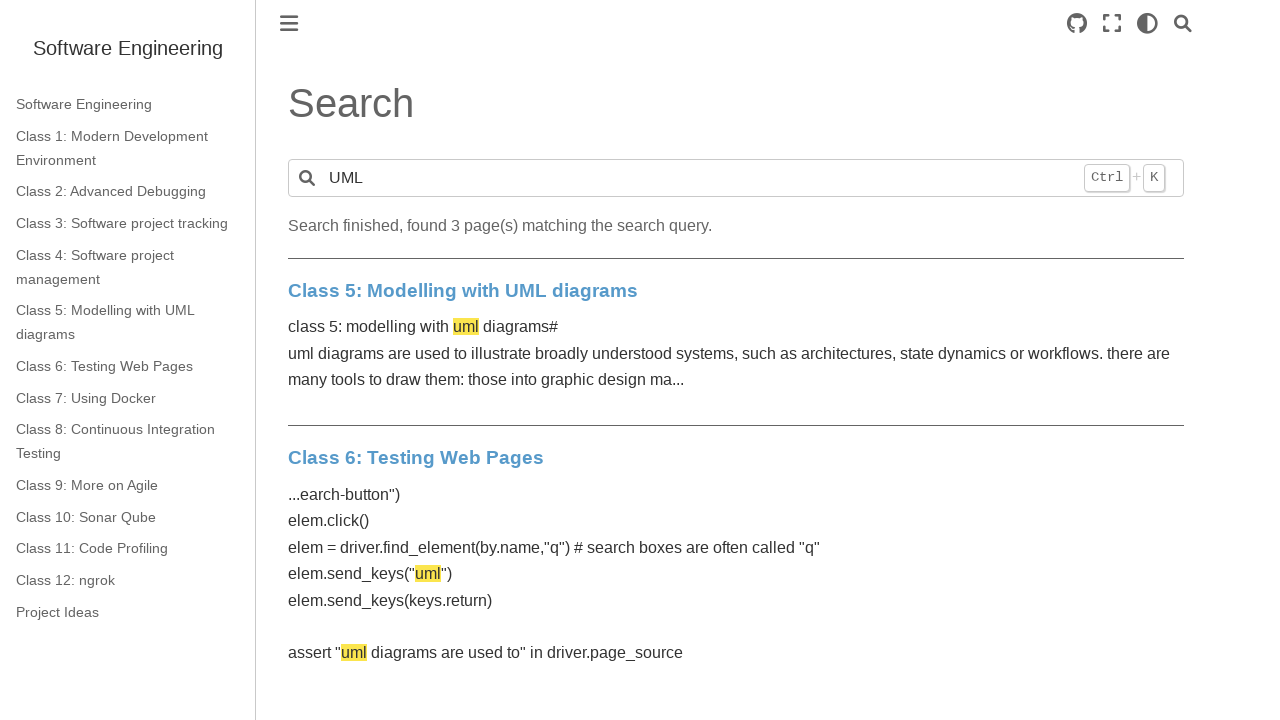